Tests an e-commerce shopping flow by adding specific vegetables (Brocolli, Cucumber, Beetroot) to cart, proceeding to checkout, and applying a promo code

Starting URL: https://rahulshettyacademy.com/seleniumPractise/

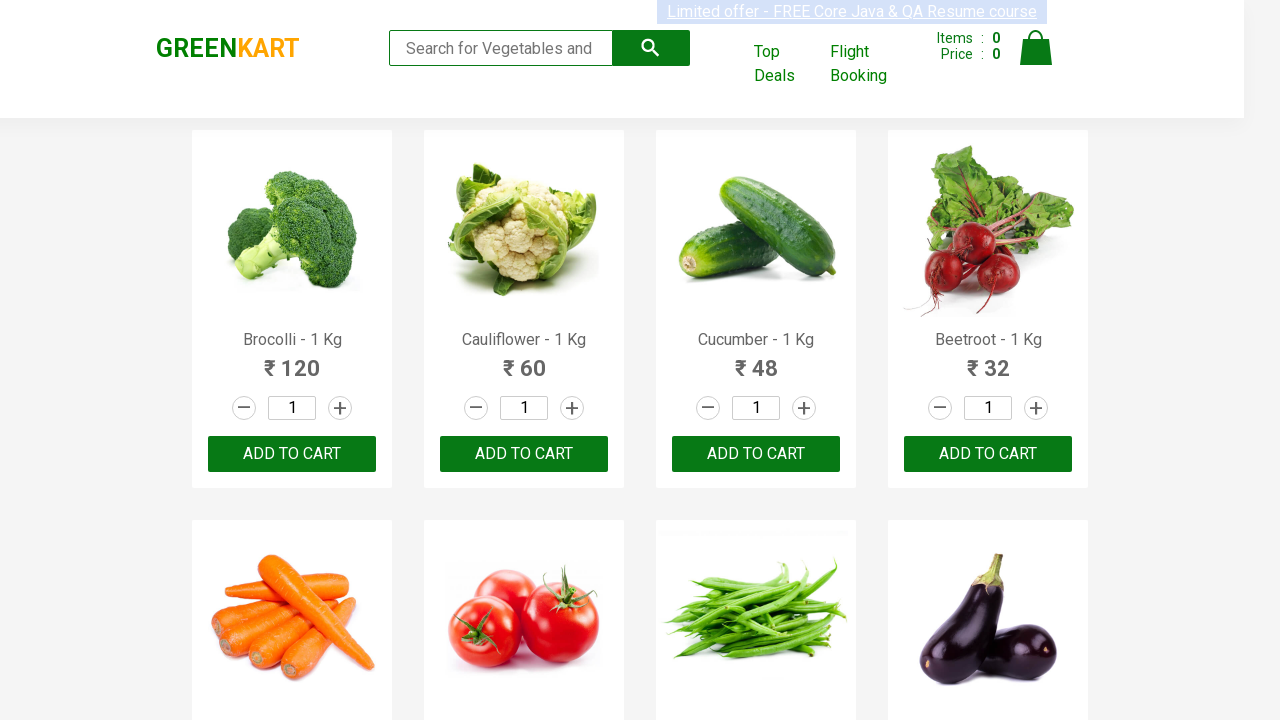

Waited for product names to load on the page
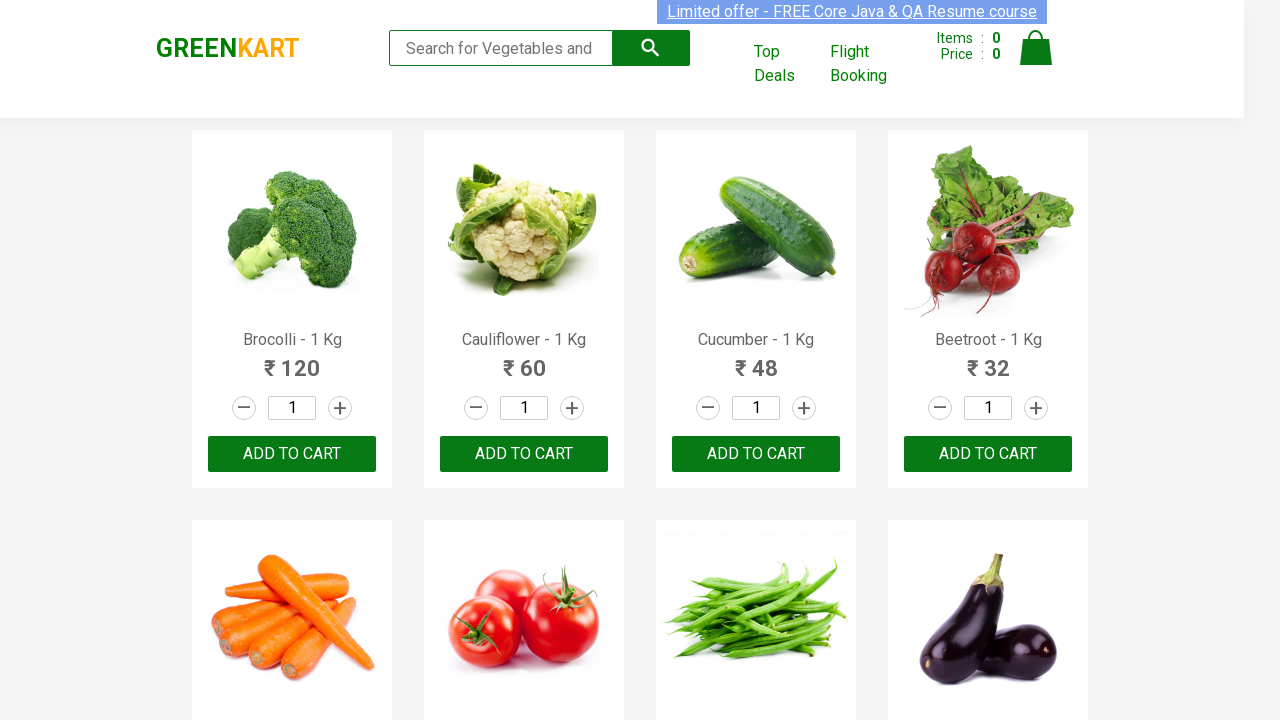

Retrieved all product name elements
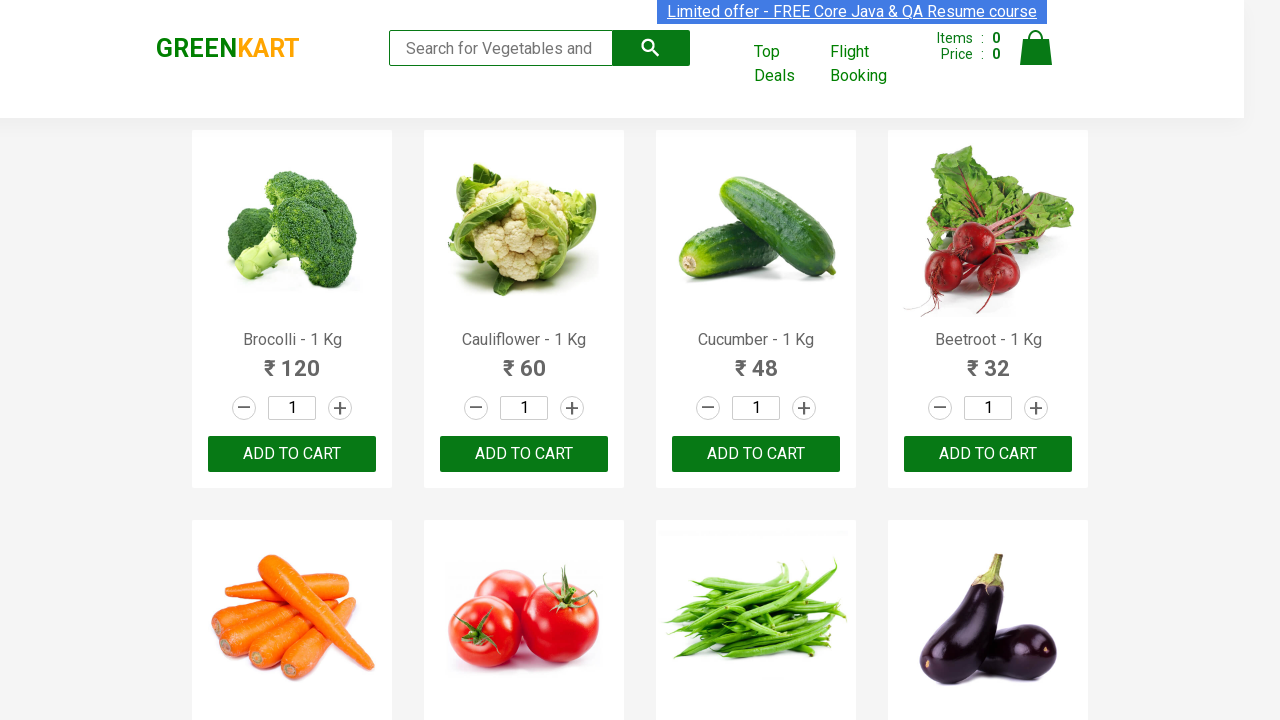

Retrieved all product add-to-cart buttons
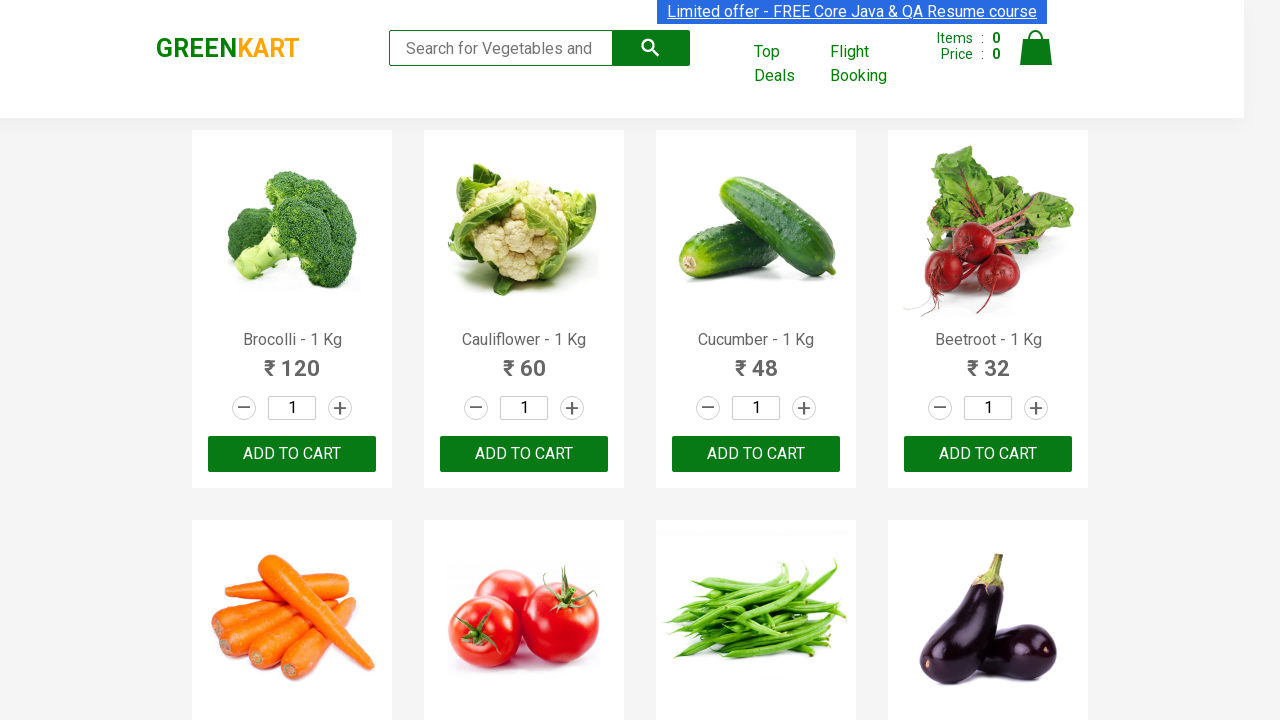

Added Brocolli to cart
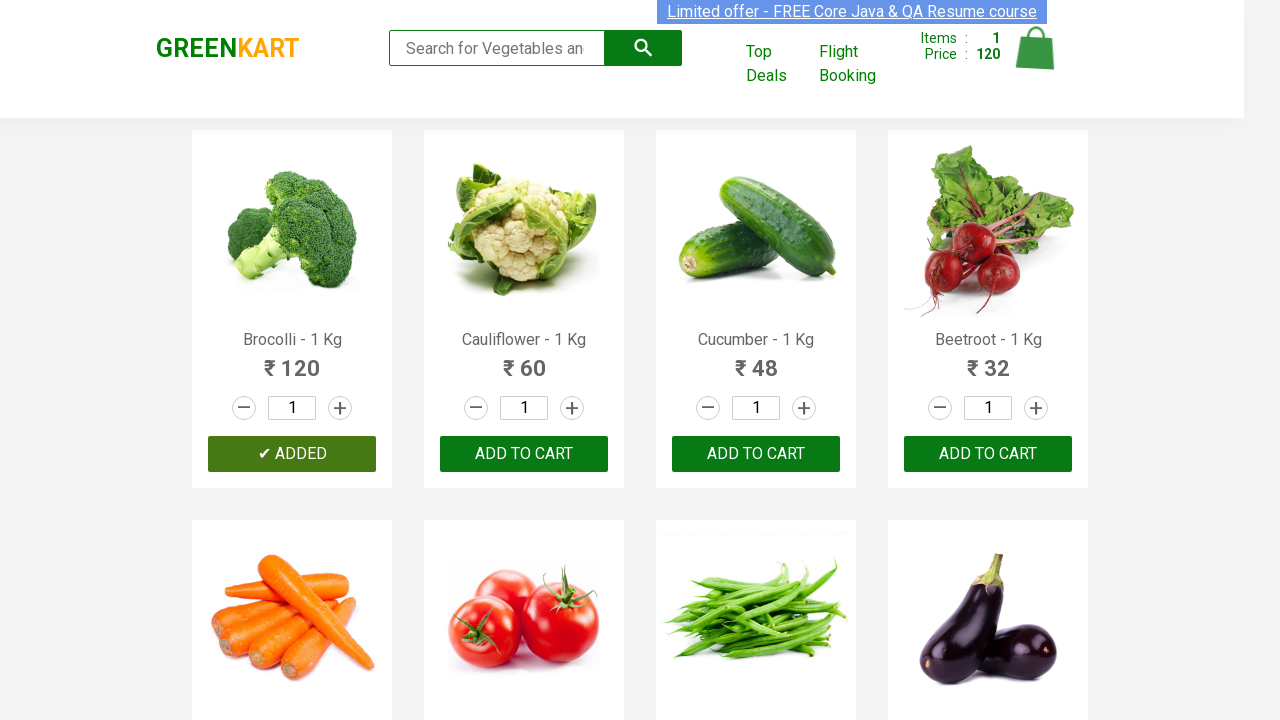

Added Cucumber to cart
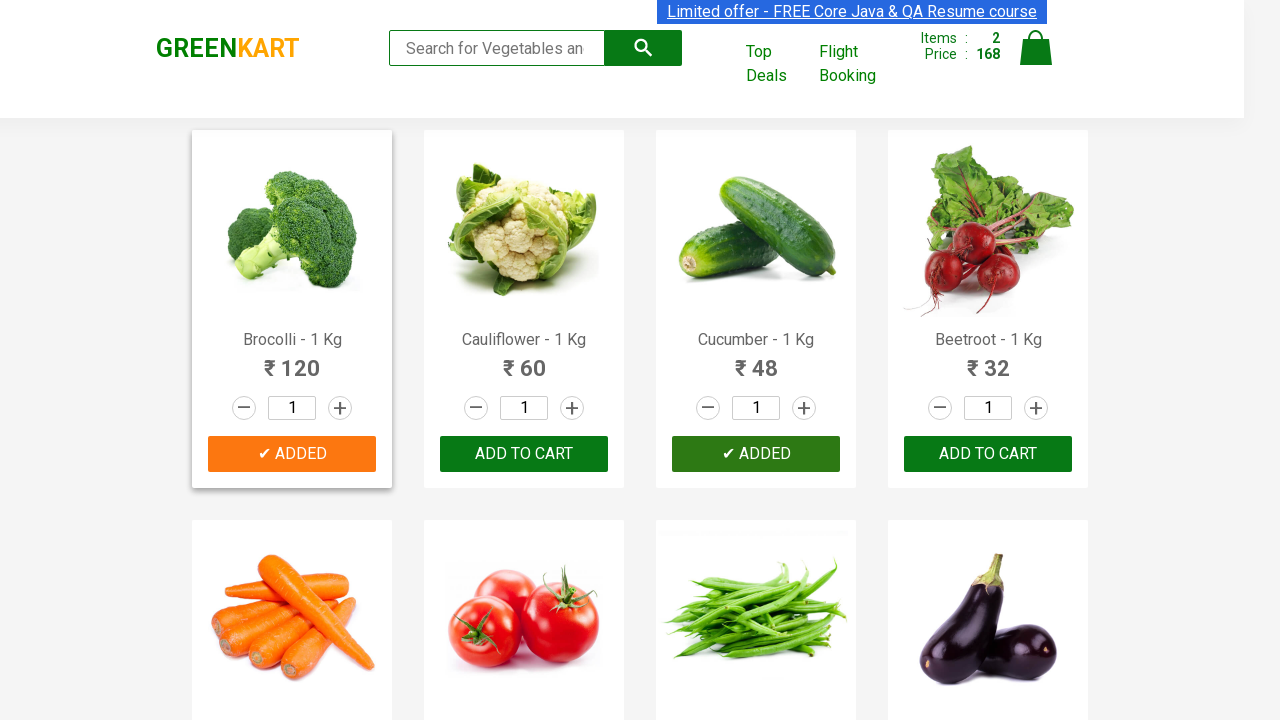

Added Beetroot to cart
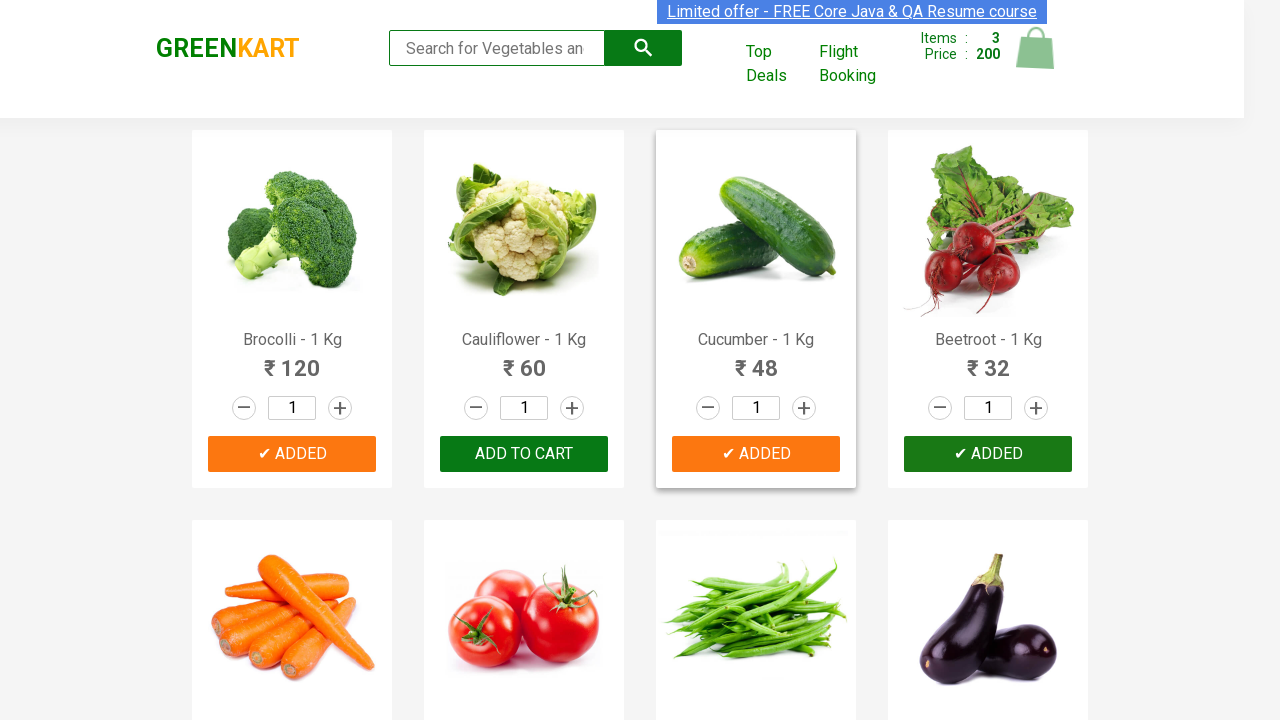

Clicked cart icon to view shopping cart at (1036, 48) on img[alt='Cart']
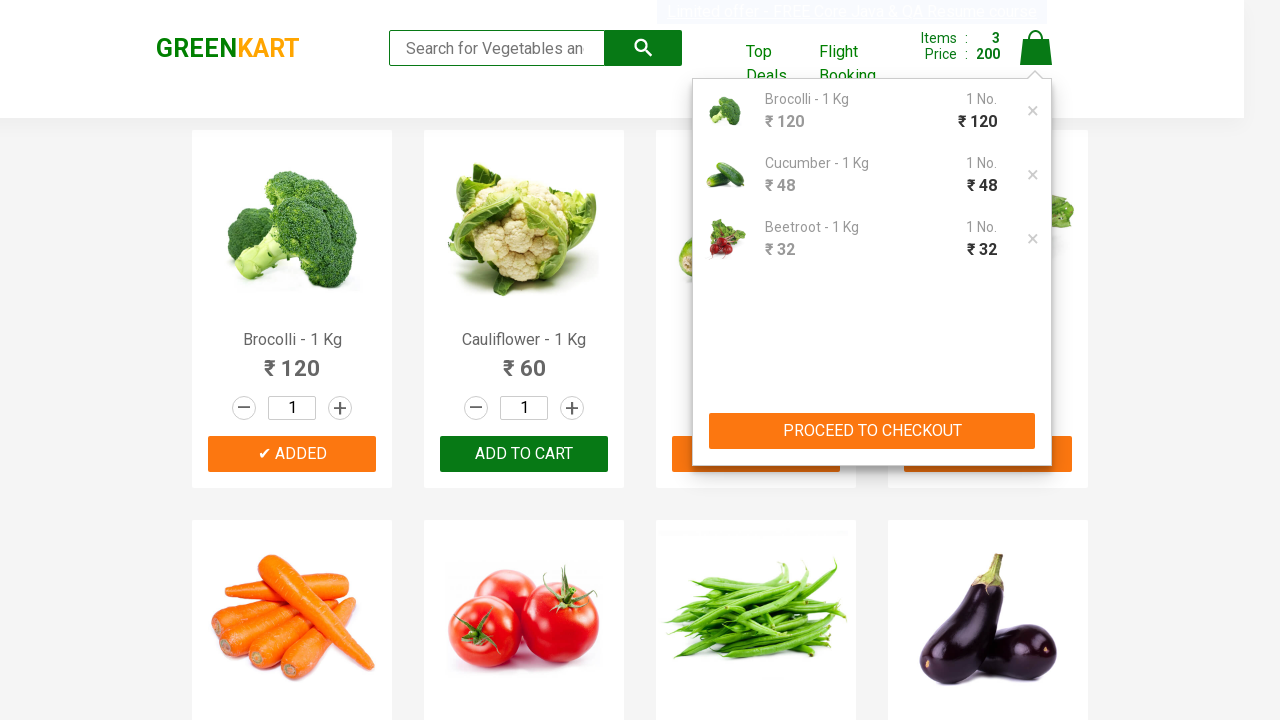

Clicked 'PROCEED TO CHECKOUT' button at (872, 431) on xpath=//button[contains(text(),'PROCEED TO CHECKOUT')]
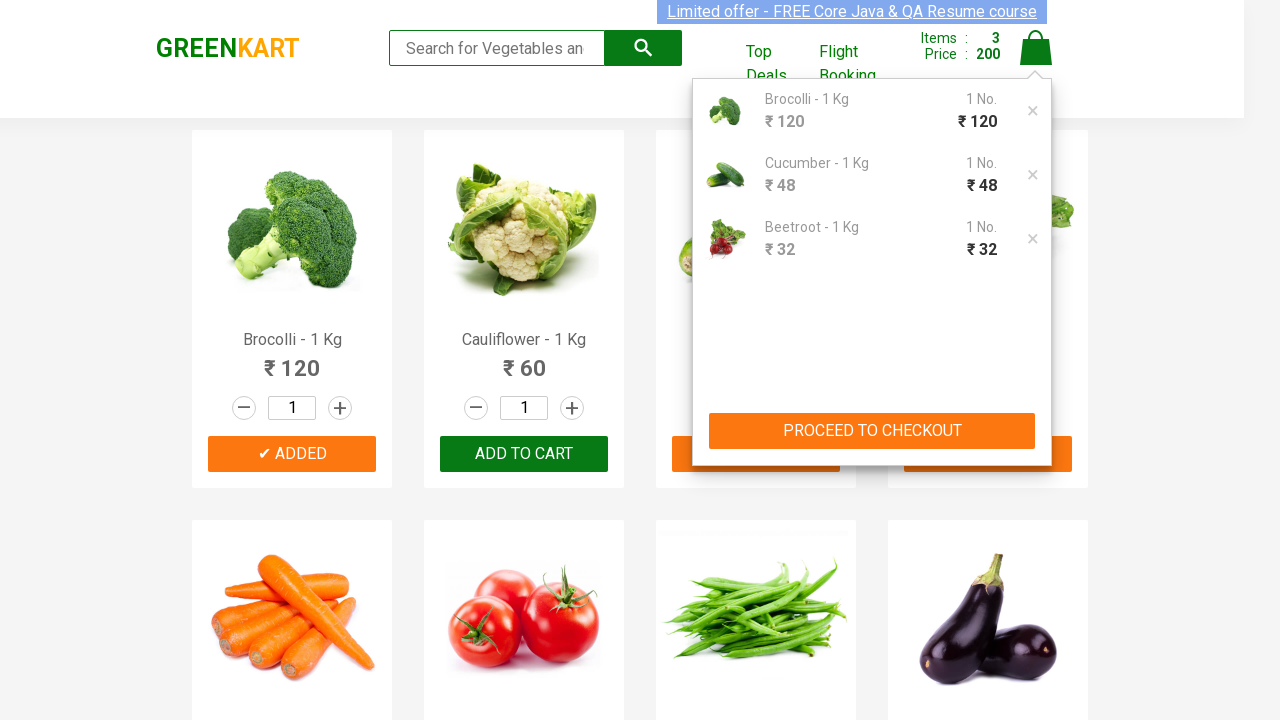

Entered promo code 'rahulshettyacademy' in the promo code field on input.promoCode
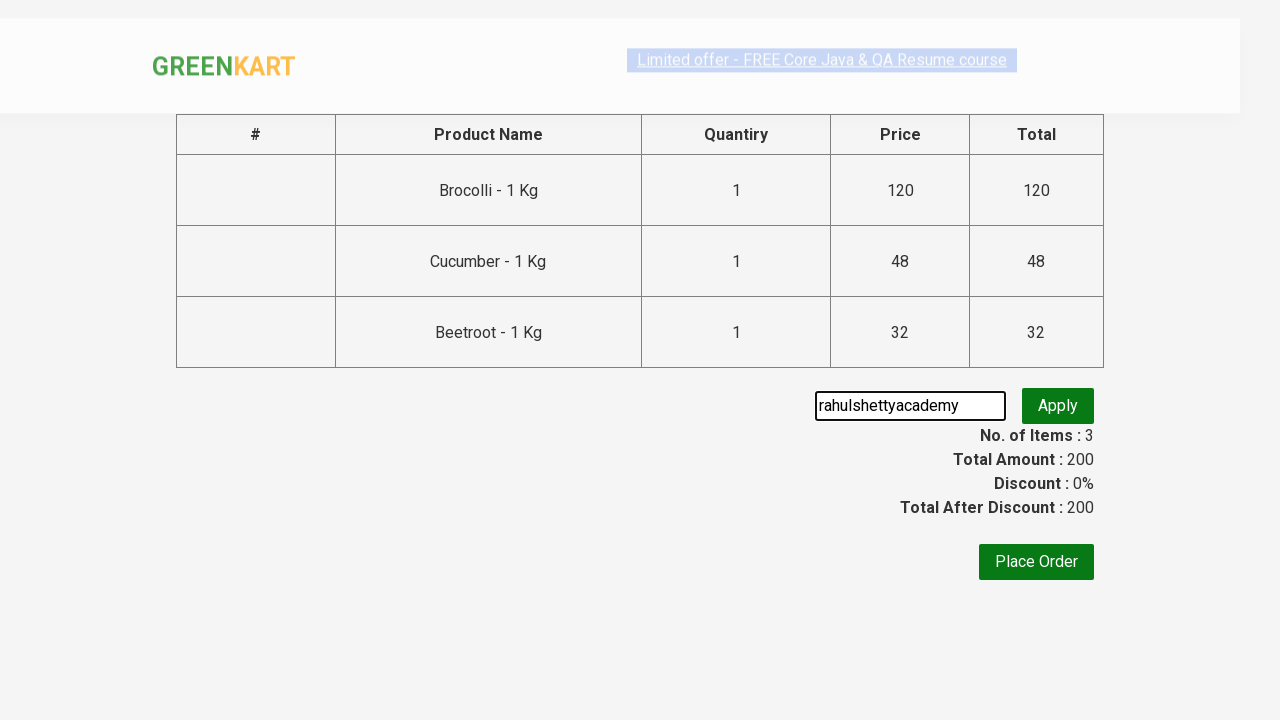

Clicked apply promo code button at (1058, 406) on button.promoBtn
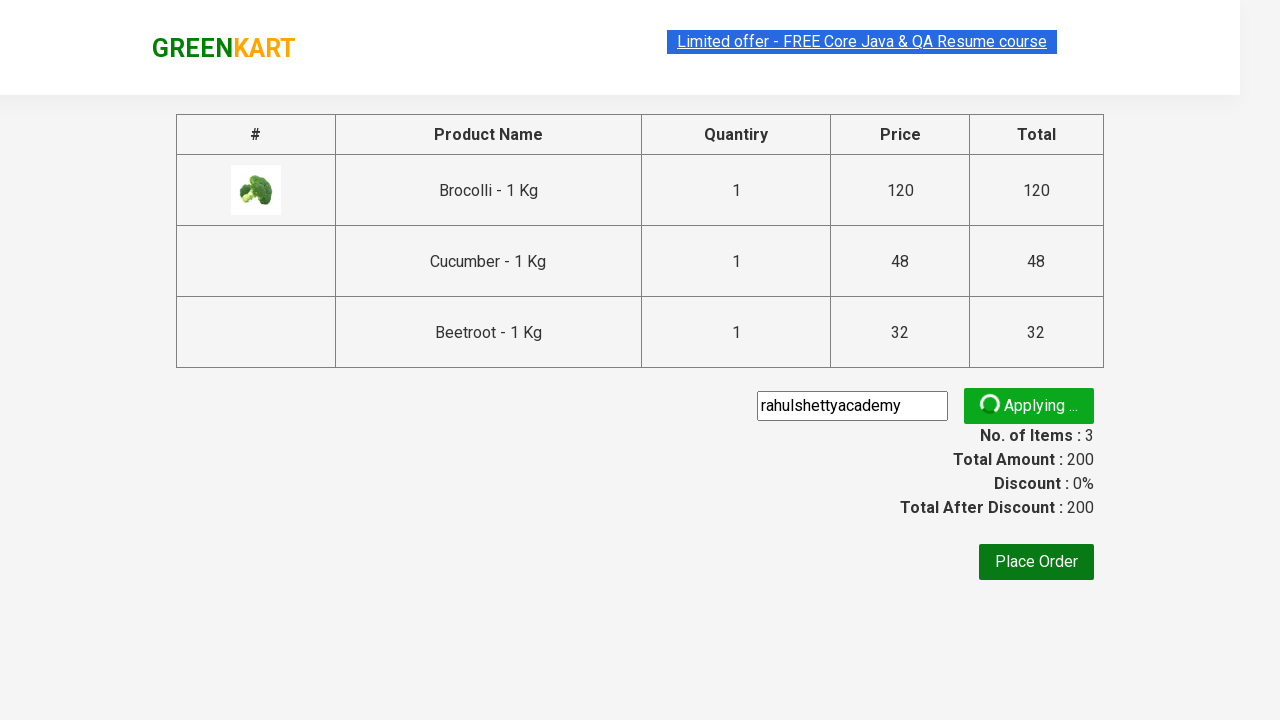

Promo code was successfully applied and promo info displayed
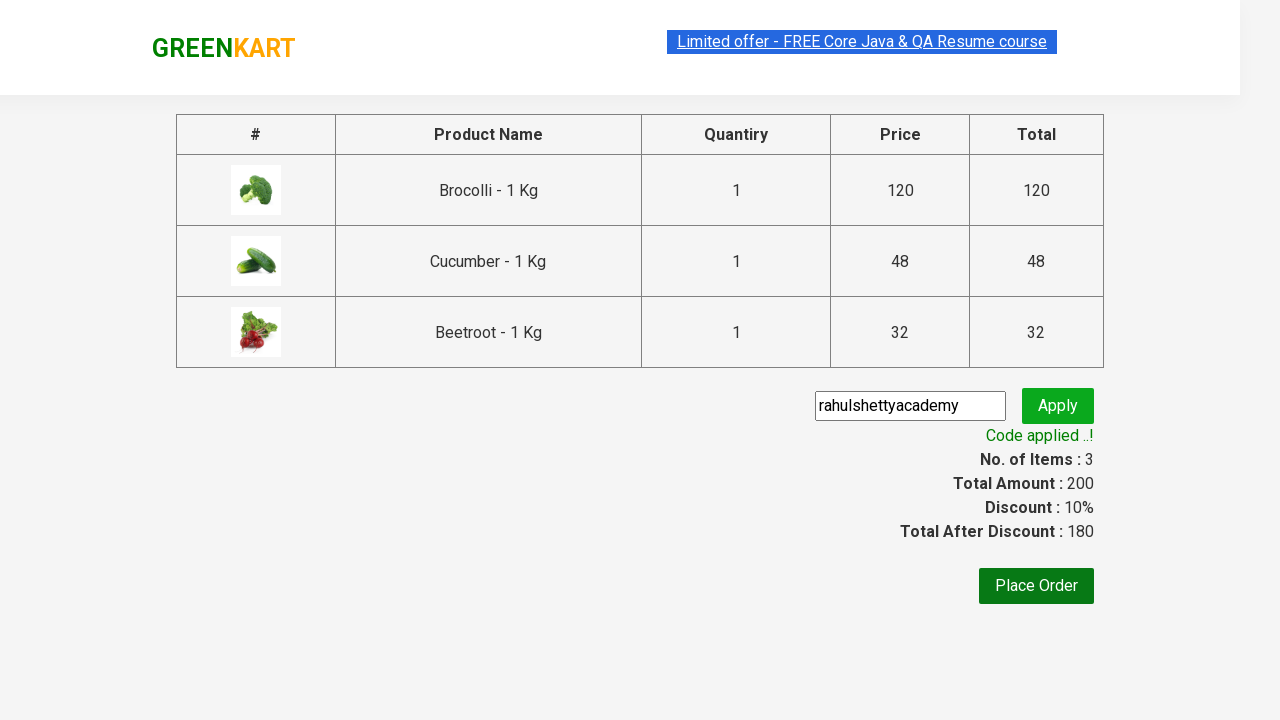

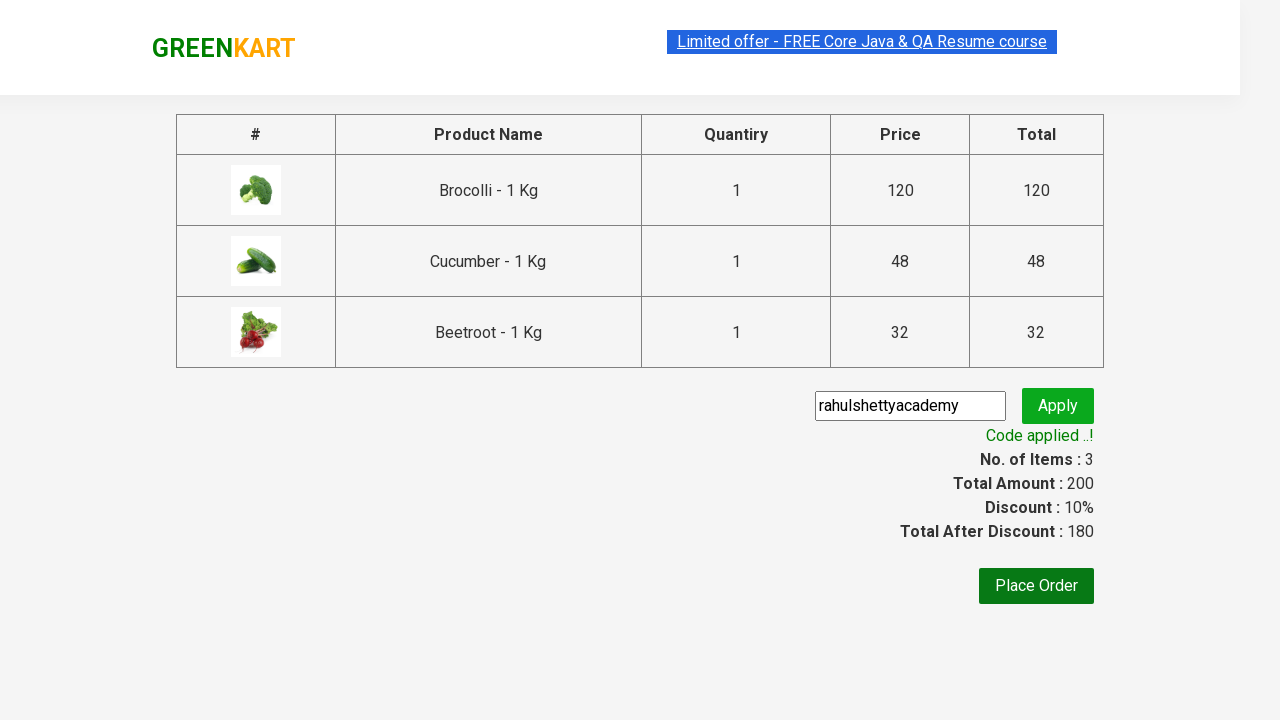